Automates typing practice on a Chinese typing website by typing sample text into the active element, using backspace corrections, and continuing with additional text.

Starting URL: https://dazi.kukuw.com/?tdsourcetag=s_pctim_aiomsg

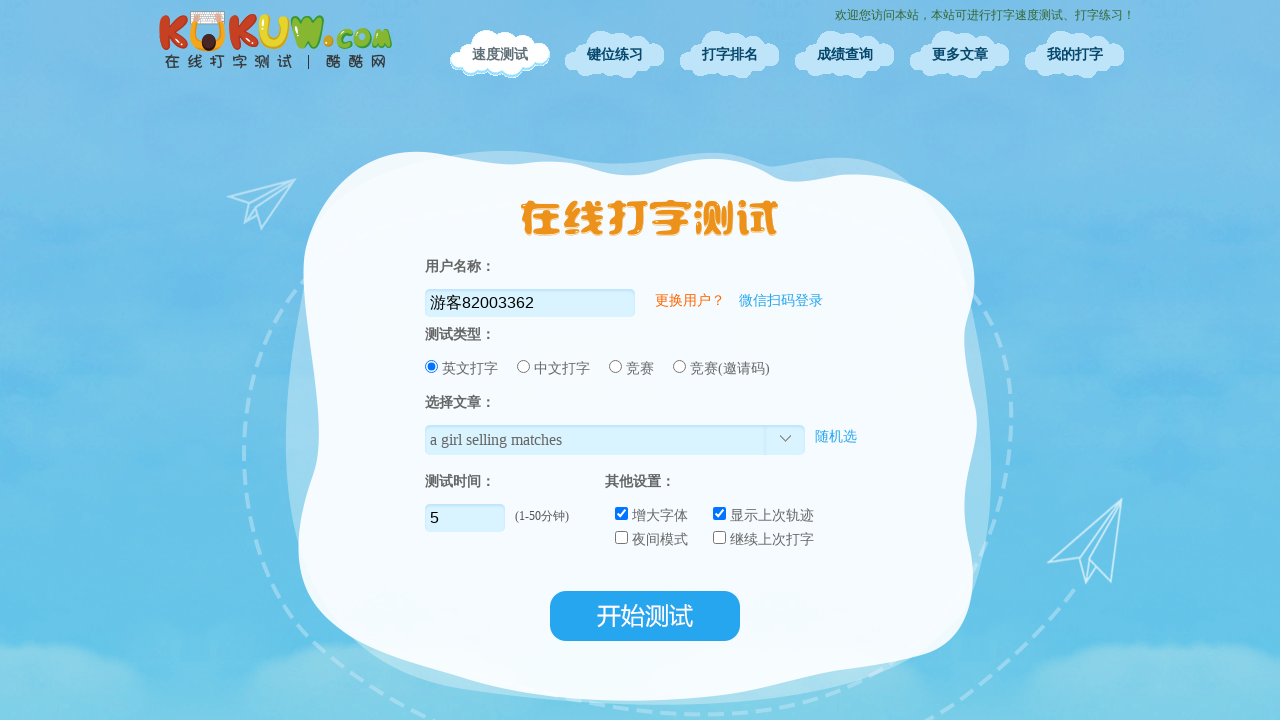

Waited for page to reach networkidle load state
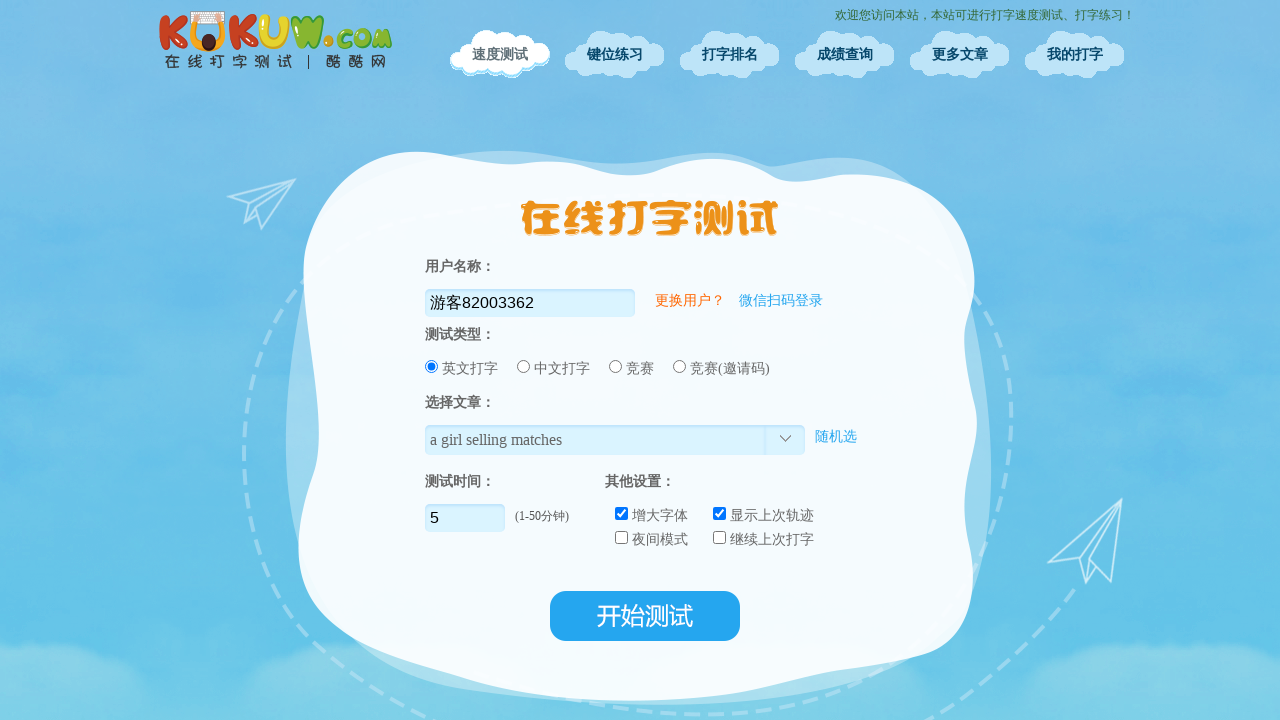

Waited 5 seconds for page elements to initialize
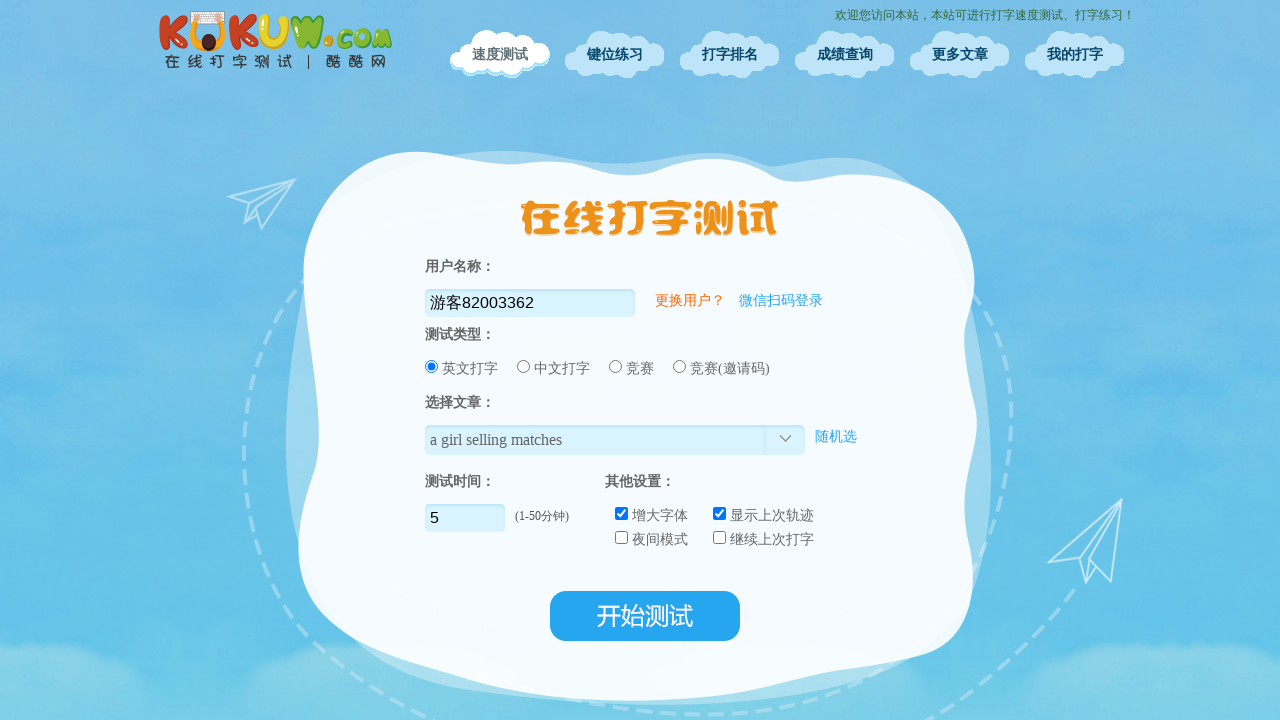

Typed '你好世界' into active element
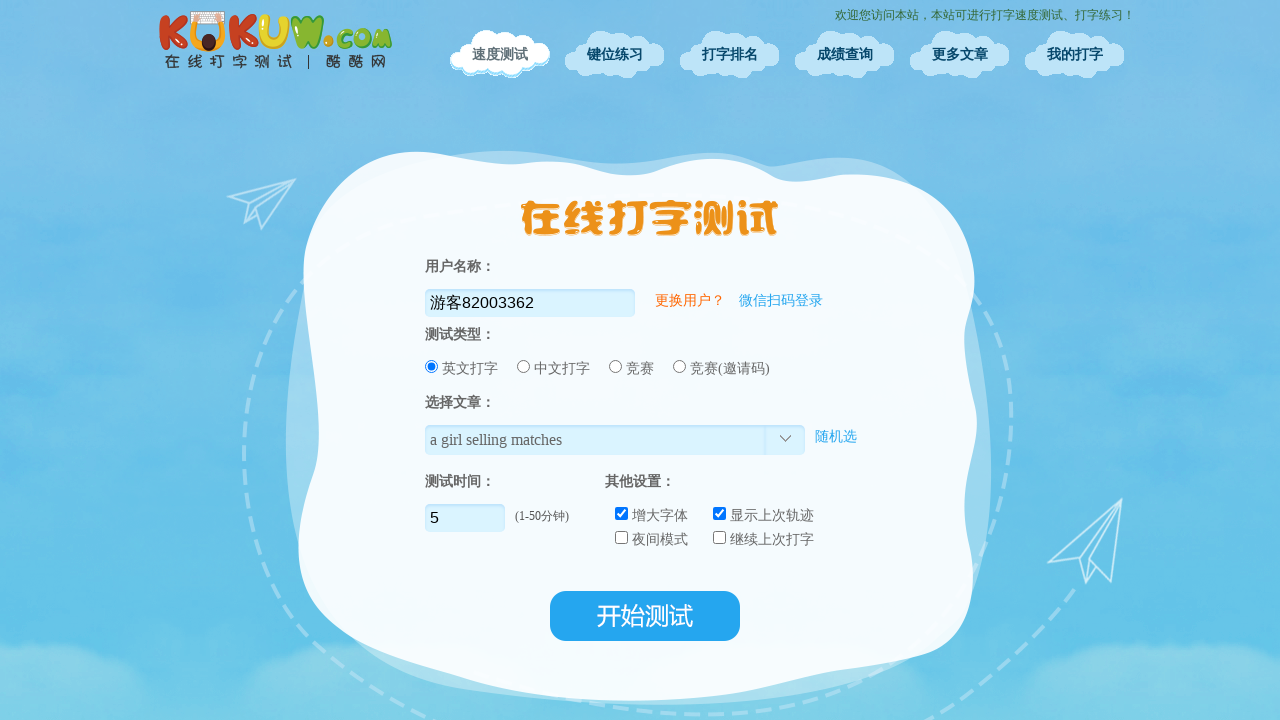

Pressed Backspace 3 times to correct input
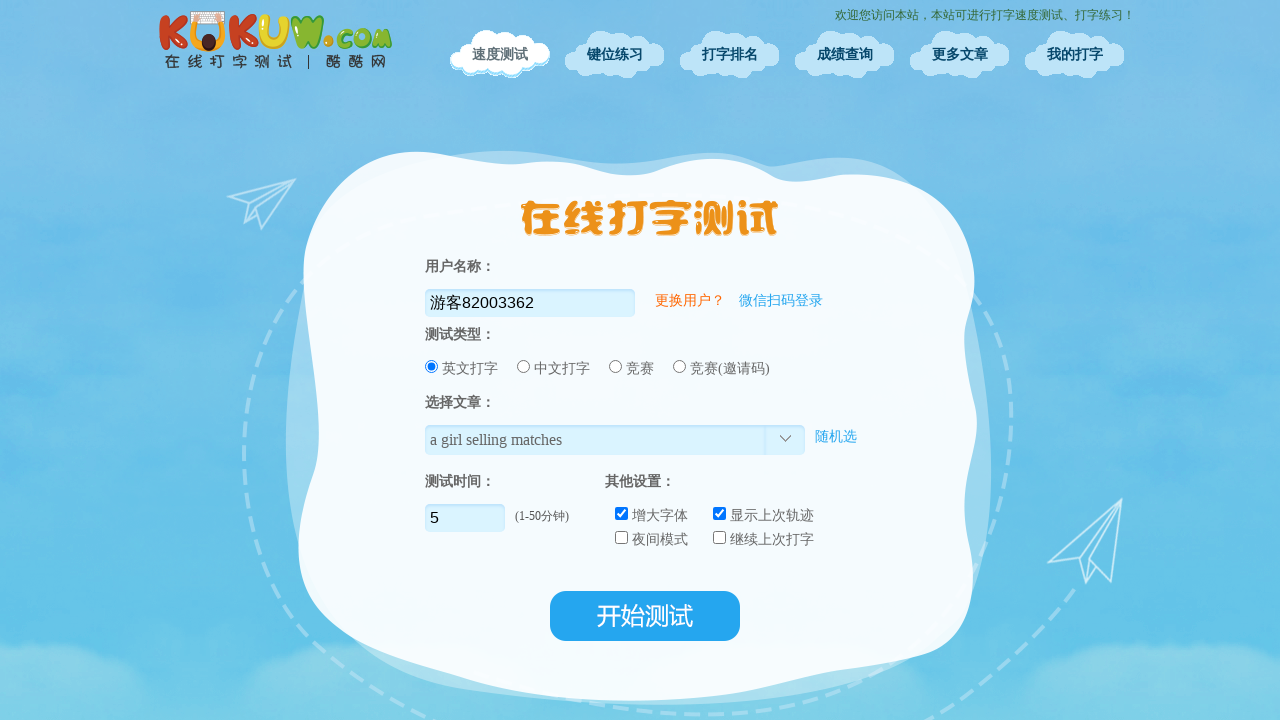

Typed last 3 characters '好世界' of the line
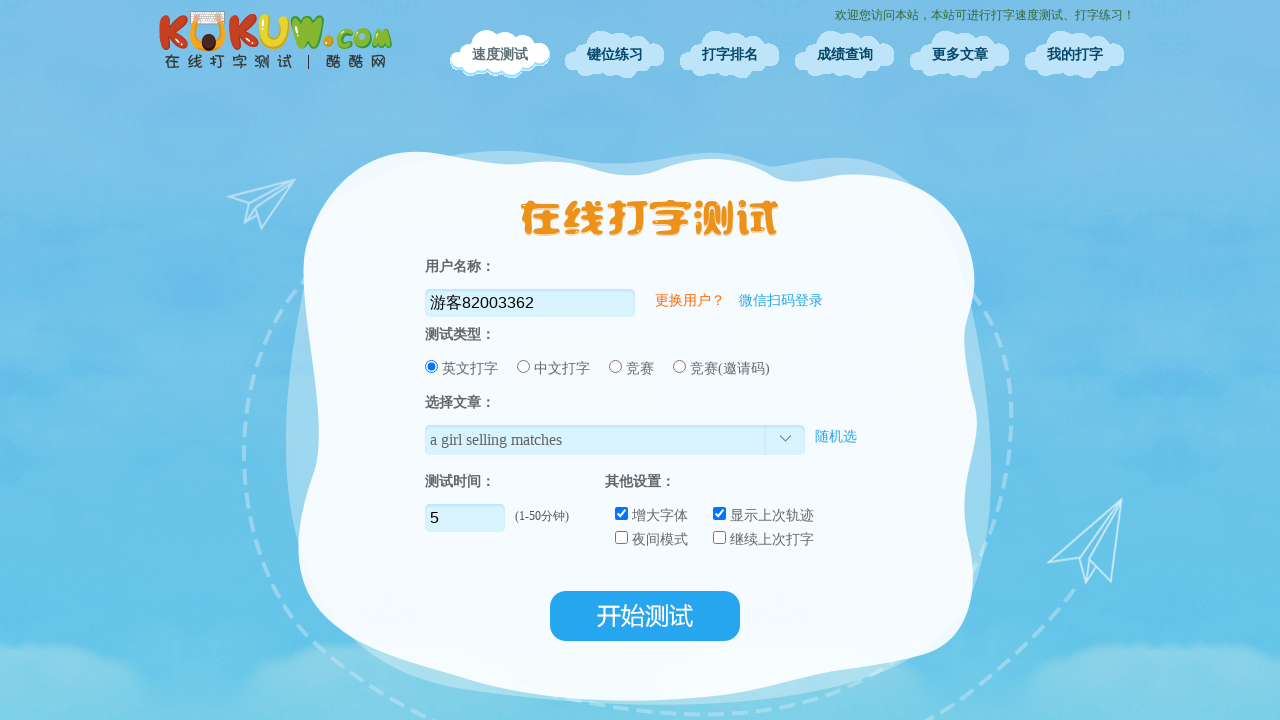

Waited 2 seconds before typing next line
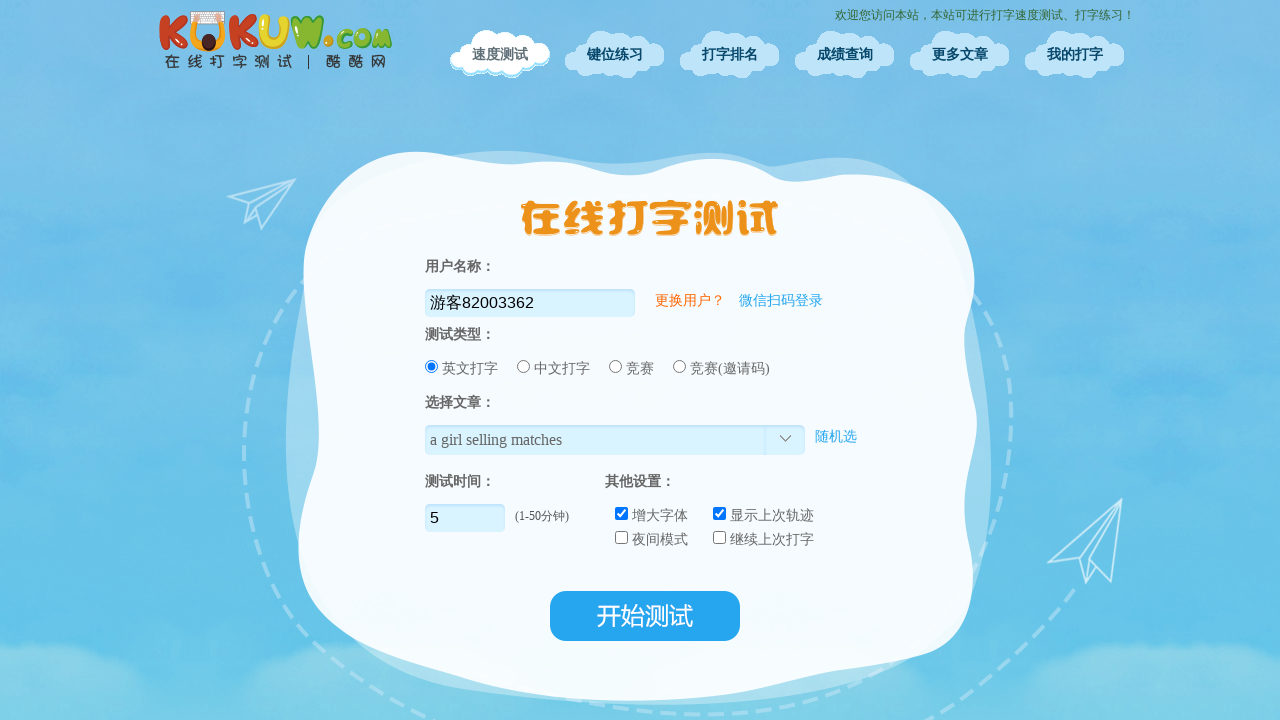

Typed '学习打字' into active element
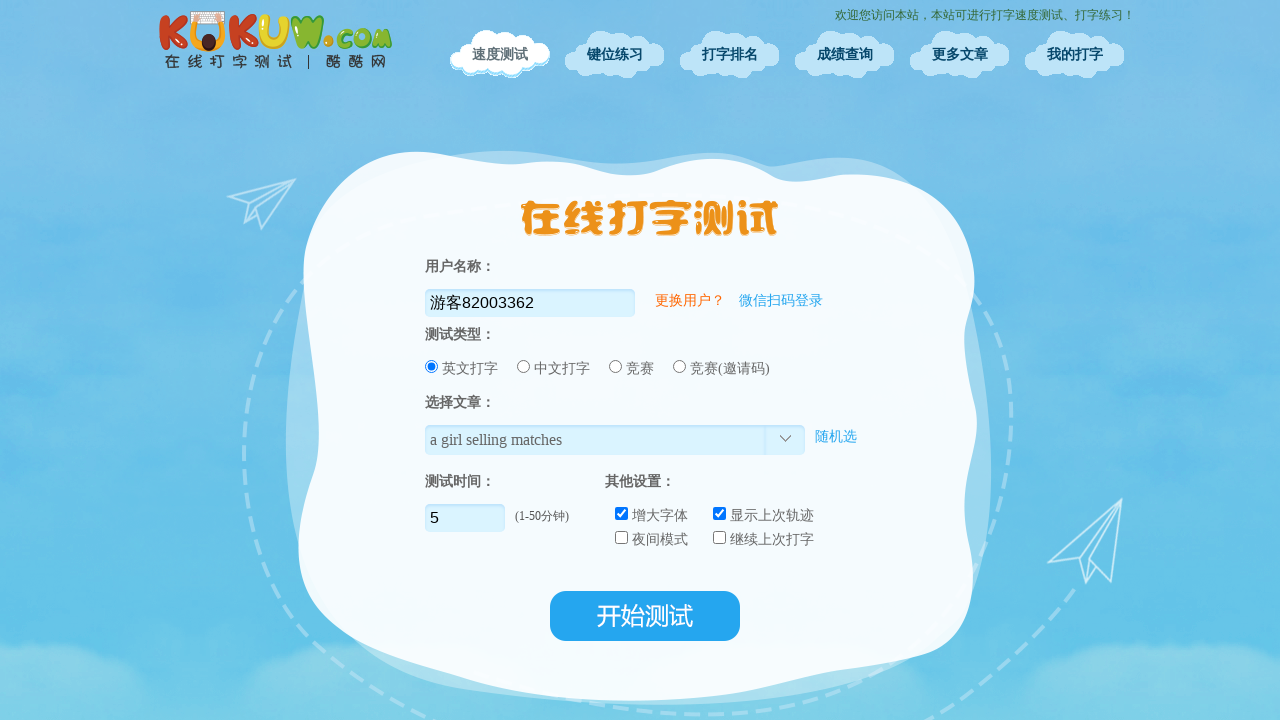

Pressed Backspace 3 times to correct input
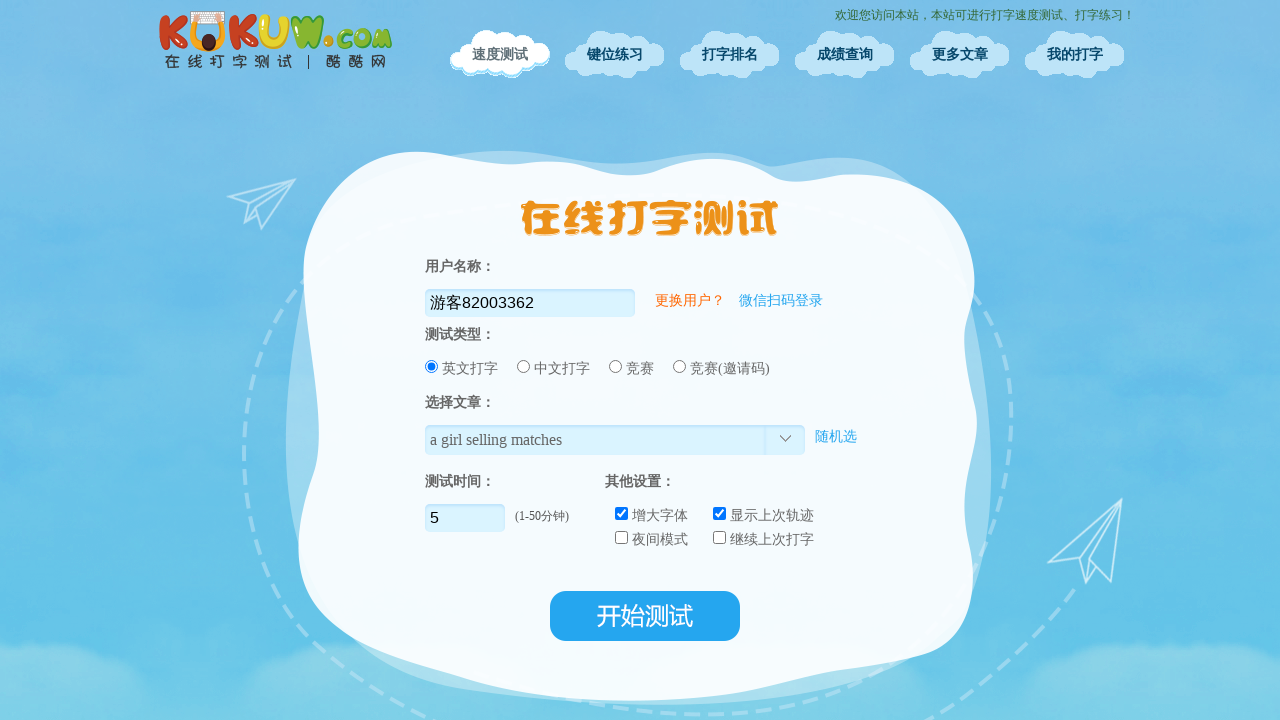

Typed last 3 characters '习打字' of the line
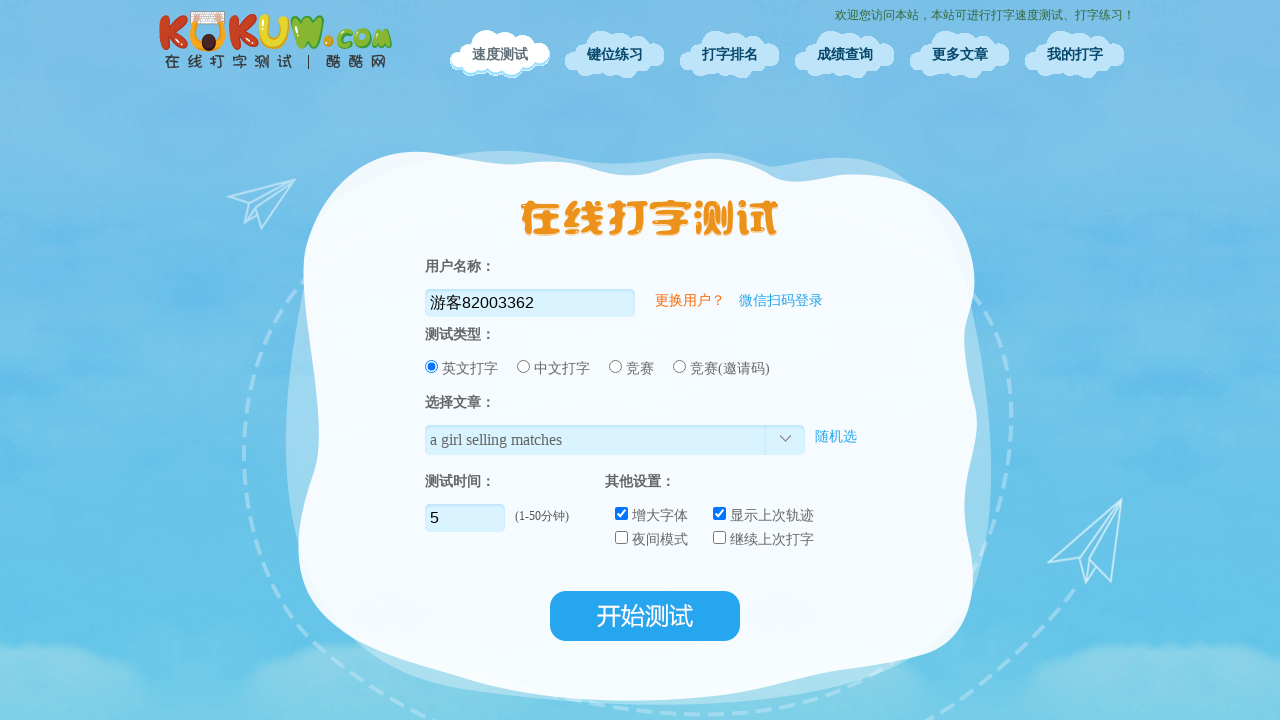

Waited 2 seconds before typing next line
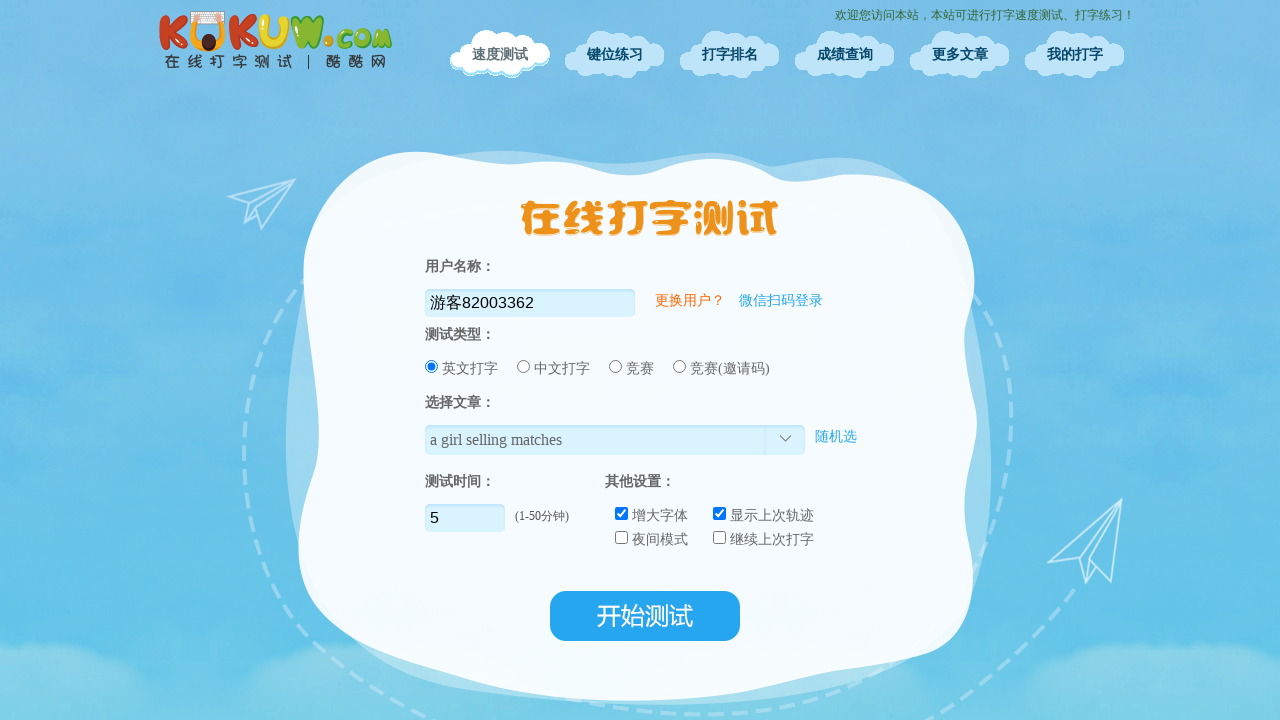

Typed '练习输入' into active element
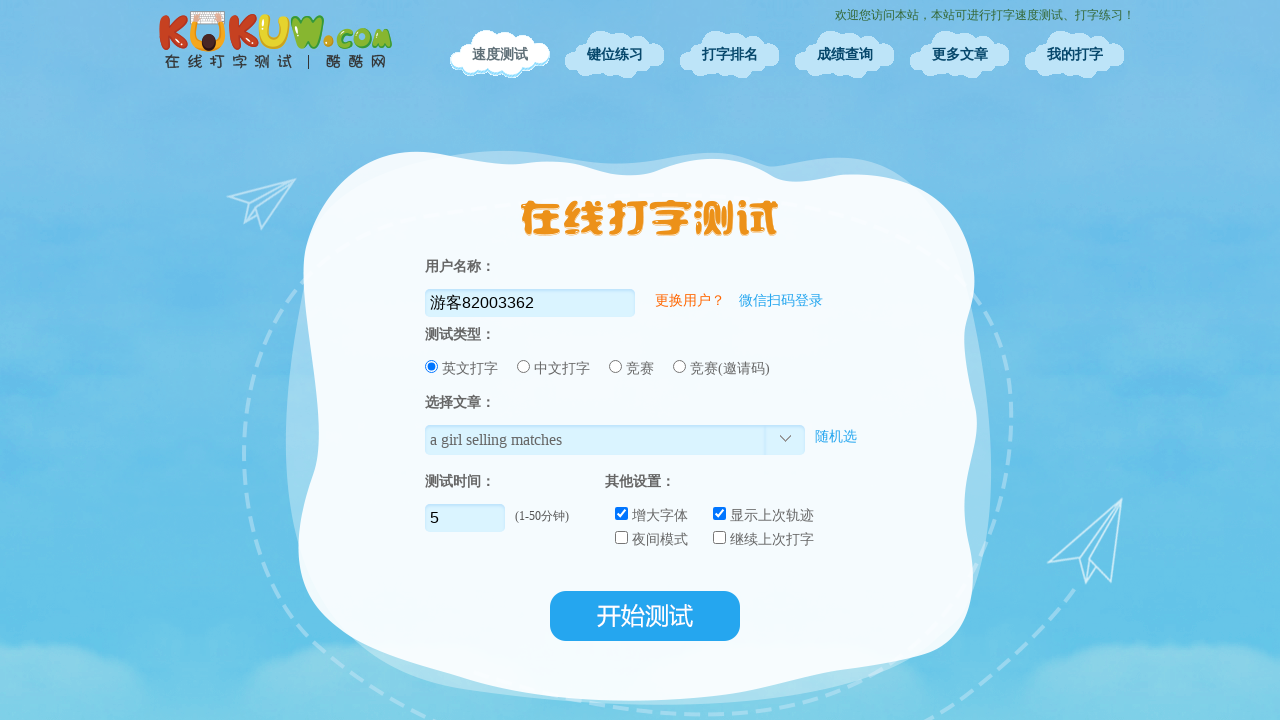

Pressed Backspace 3 times to correct input
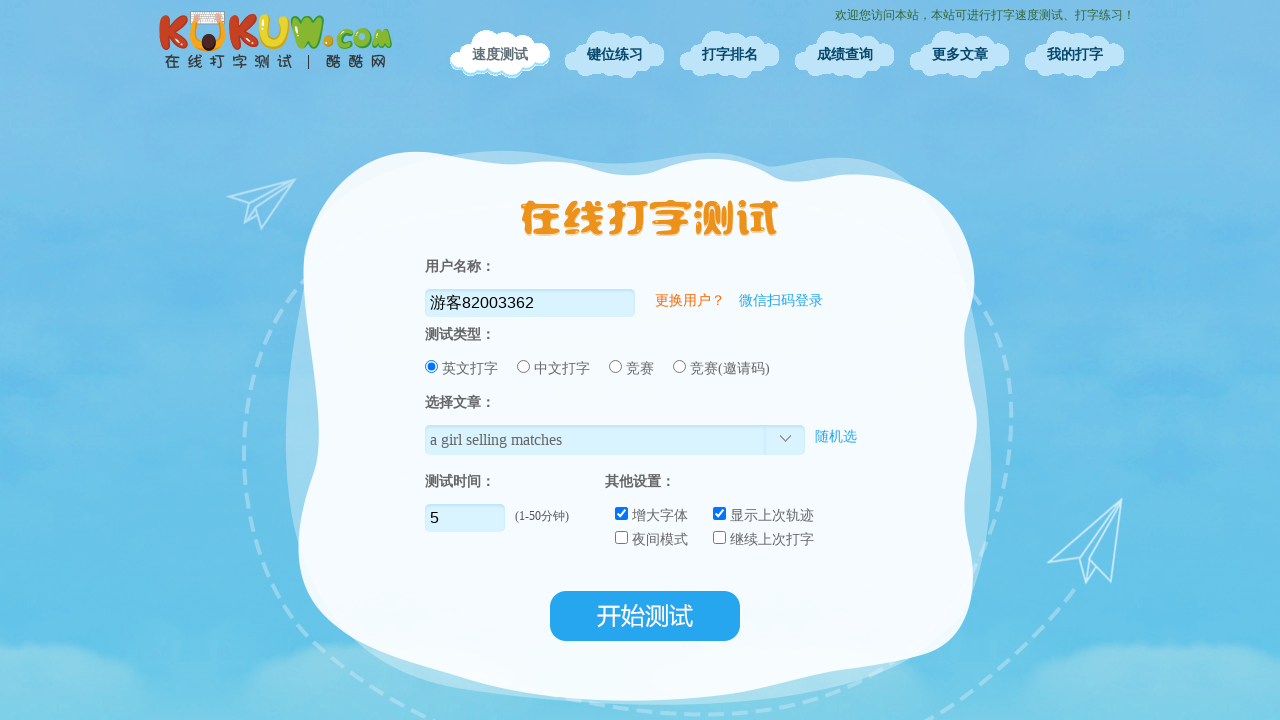

Typed last 3 characters '习输入' of the line
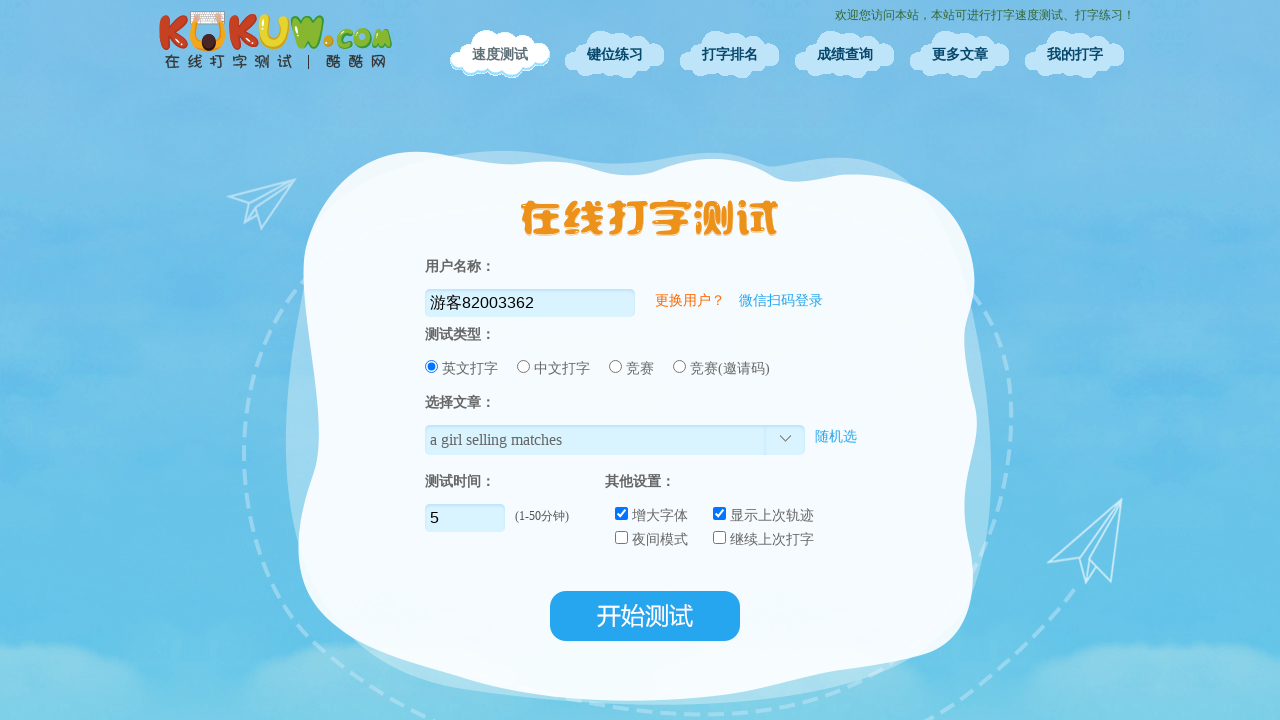

Waited 2 seconds before typing next line
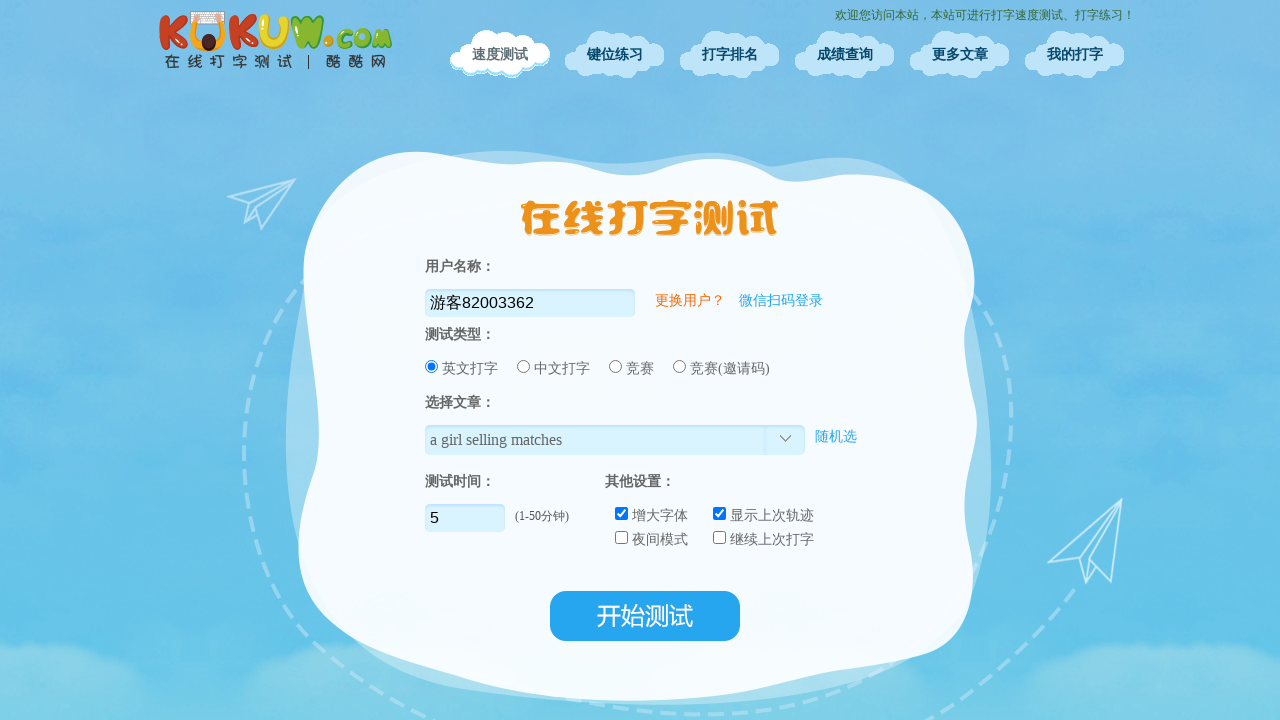

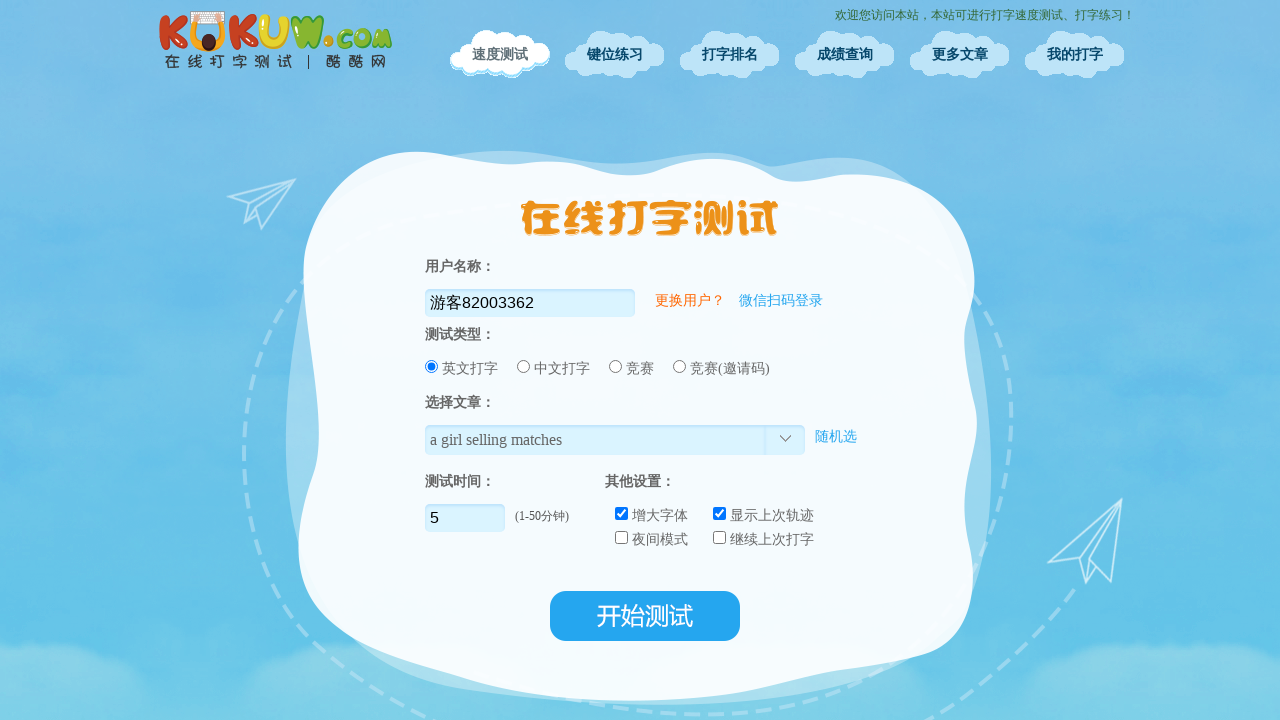